Tests a registration form by filling in required fields (first name, last name, email) and verifying successful registration message

Starting URL: http://suninjuly.github.io/registration1.html

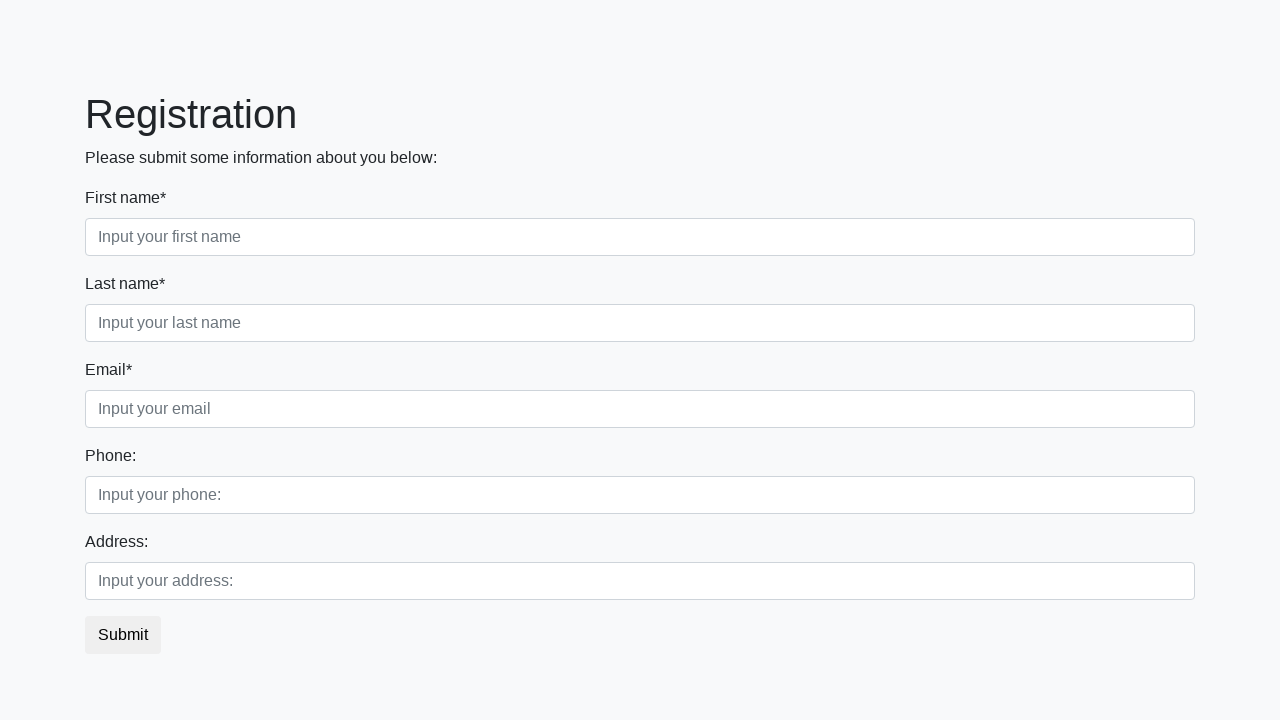

Filled first name field with 'John' on //input[@placeholder='Input your first name']
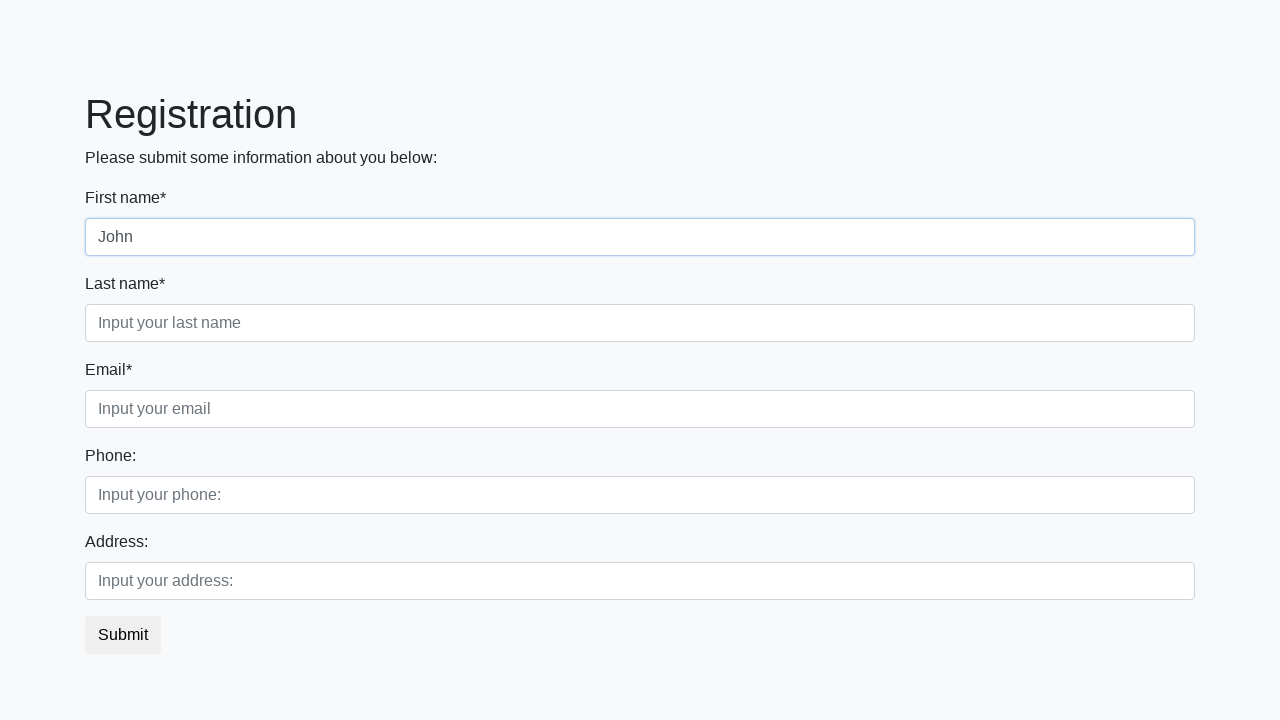

Filled last name field with 'Smith' on //input[@placeholder="Input your last name"]
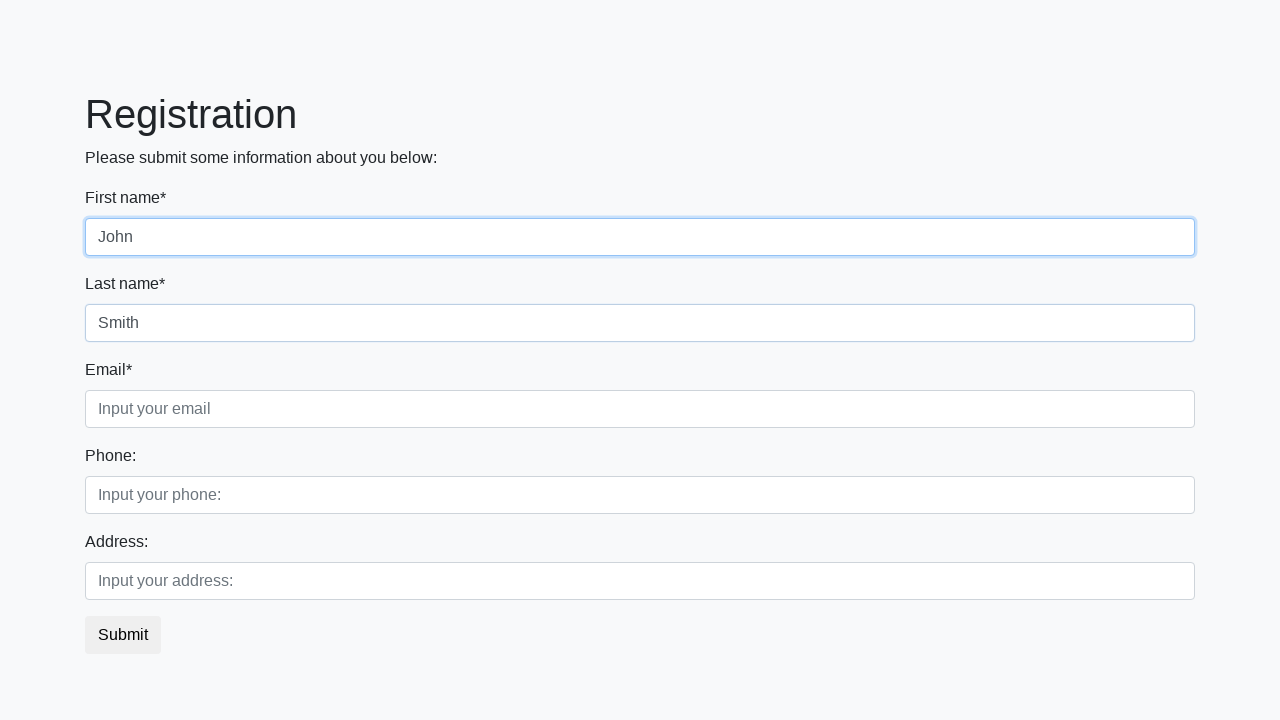

Filled email field with 'john.smith@example.com' on //input[@placeholder="Input your email"]
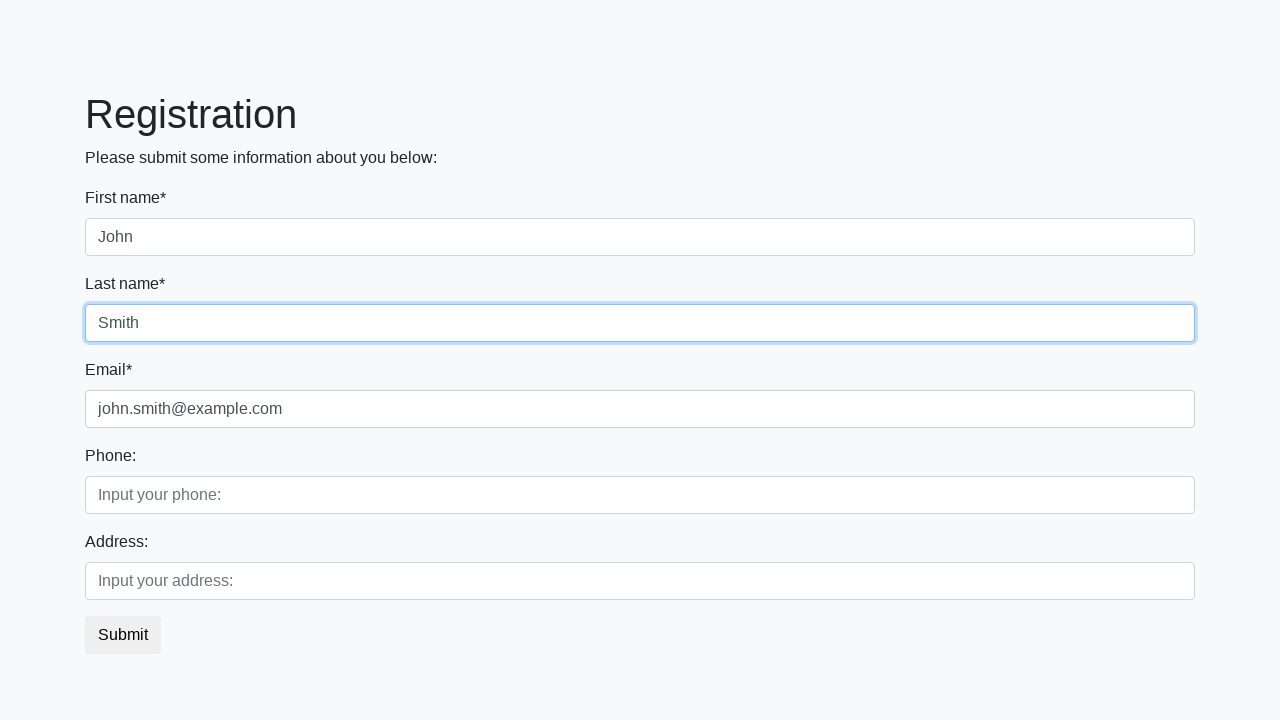

Clicked registration submit button at (123, 635) on button.btn
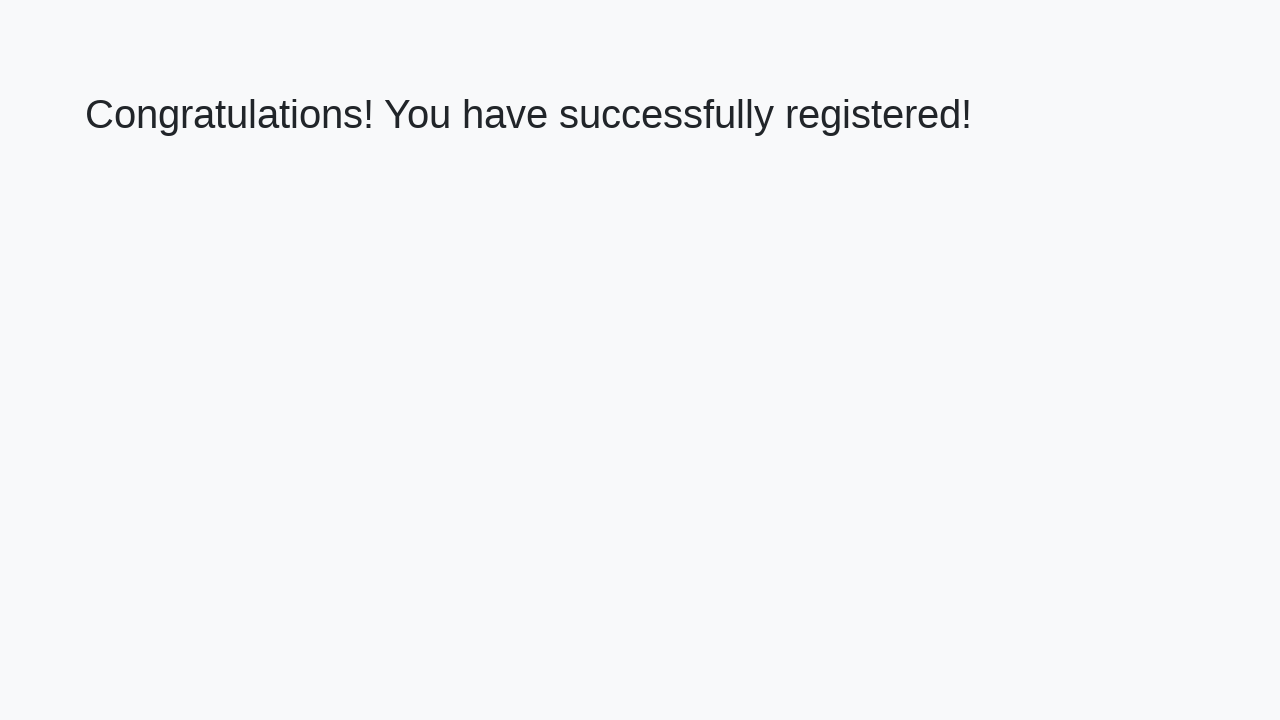

Success message heading loaded
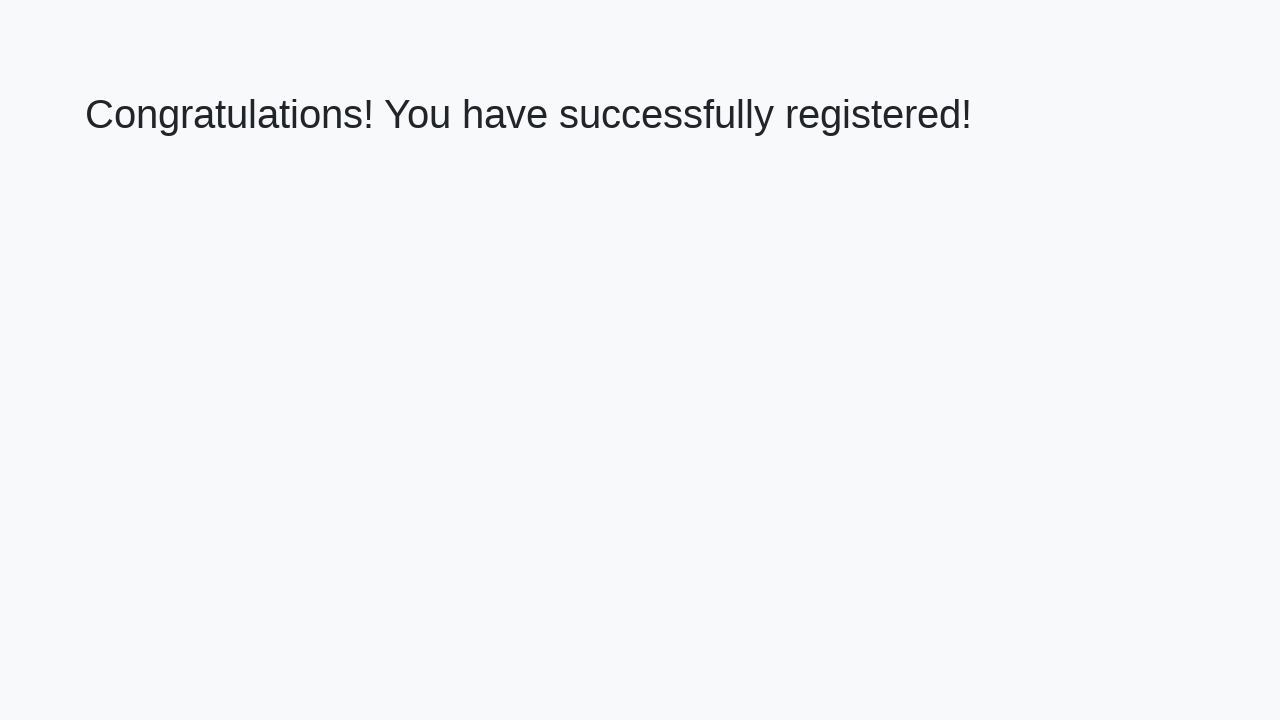

Retrieved success message text
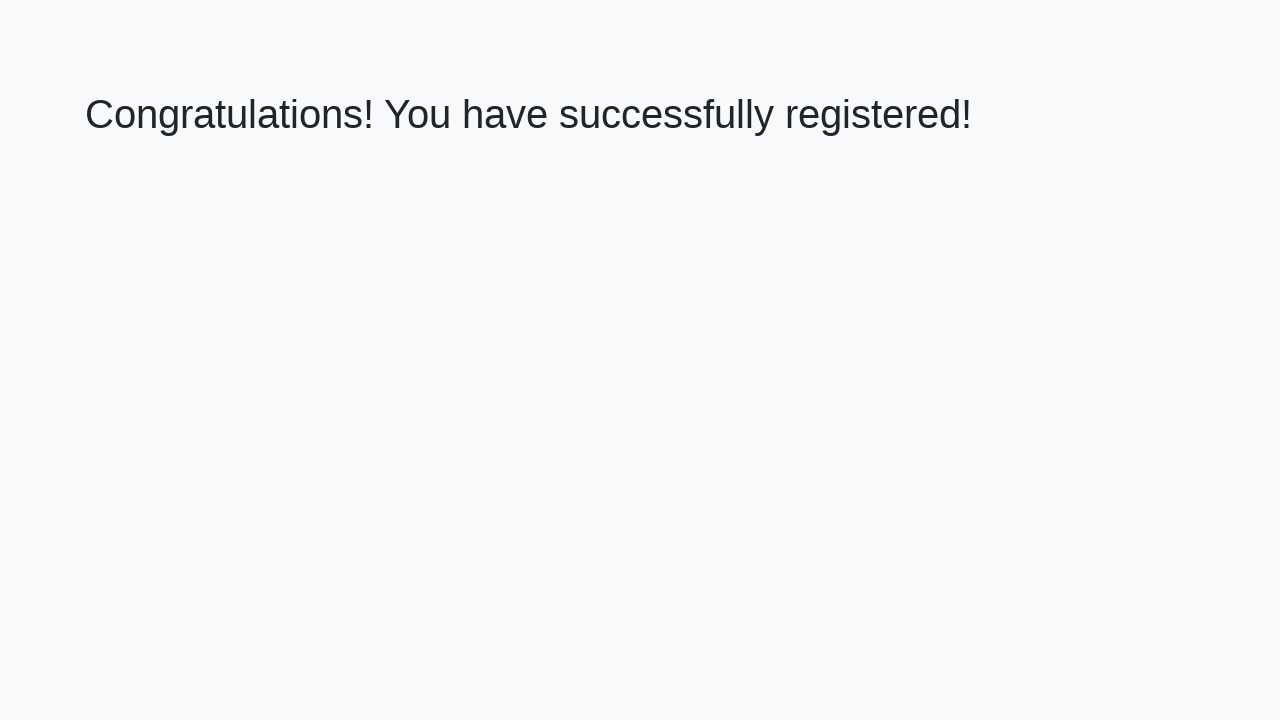

Verified success message: 'Congratulations! You have successfully registered!'
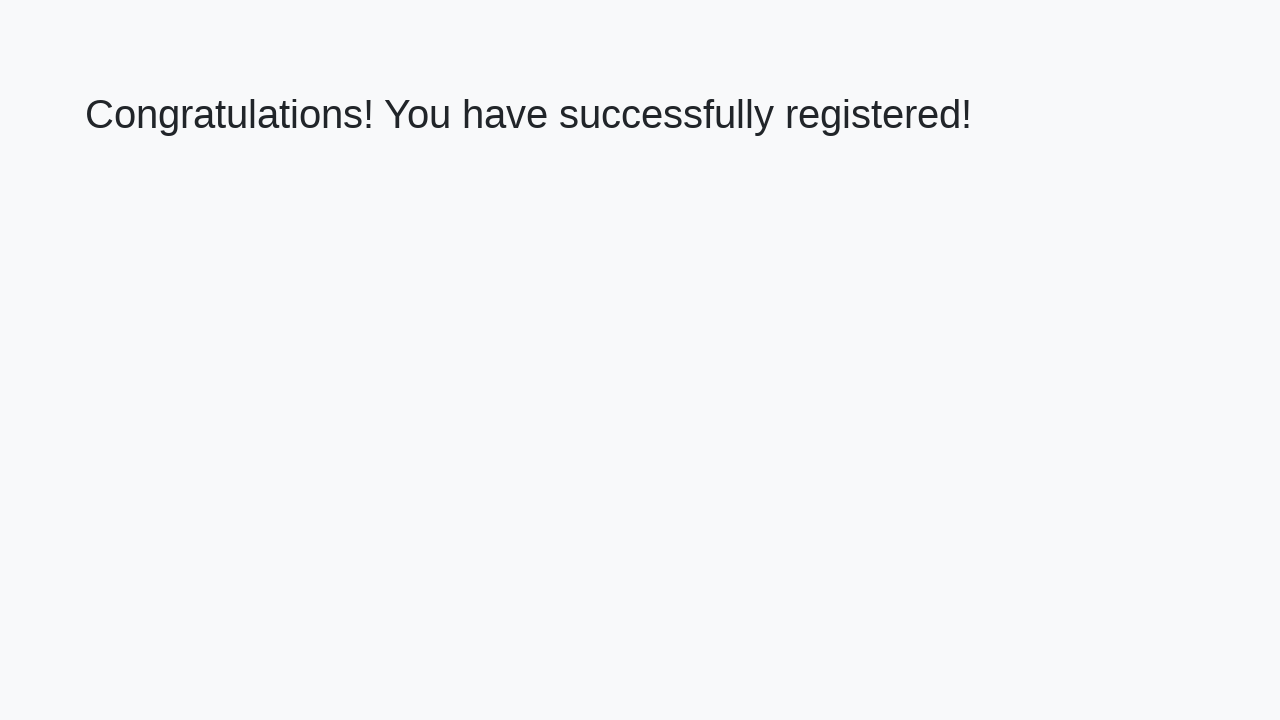

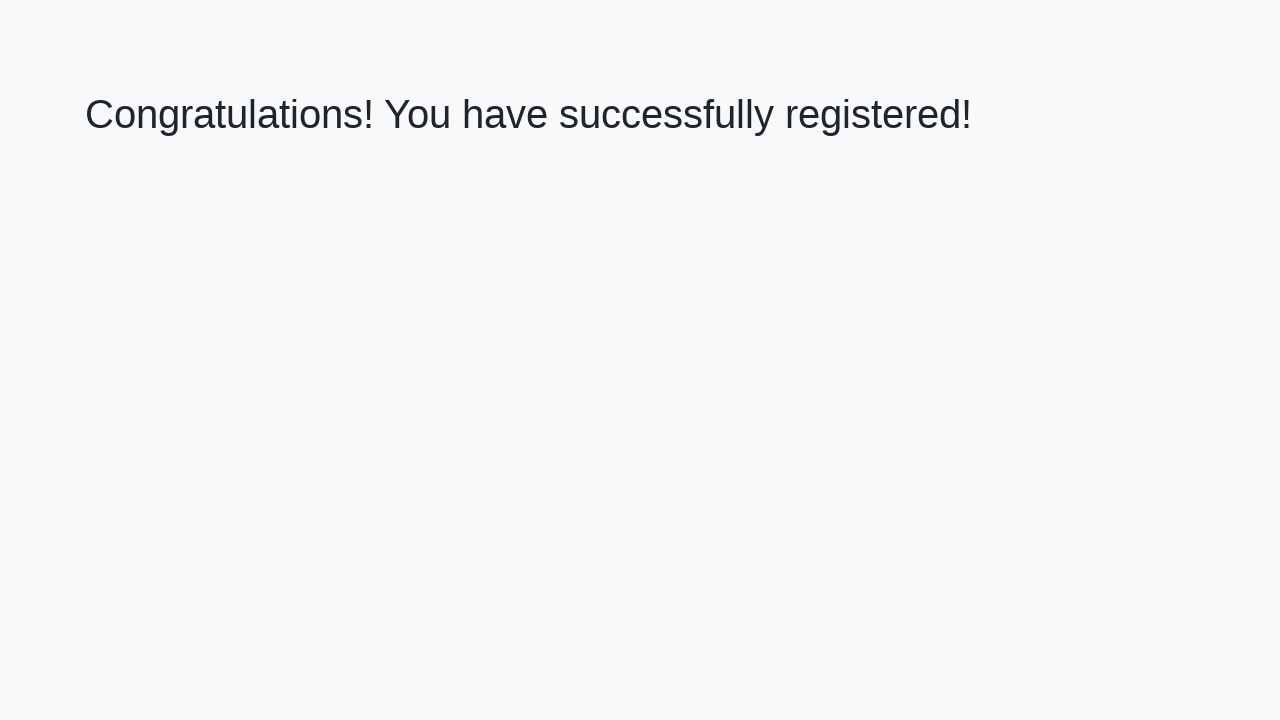